Tests the Add/Remove Elements page by clicking the "Add Element" button multiple times and verifying that the correct number of elements are added to the page.

Starting URL: https://the-internet.herokuapp.com/add_remove_elements/

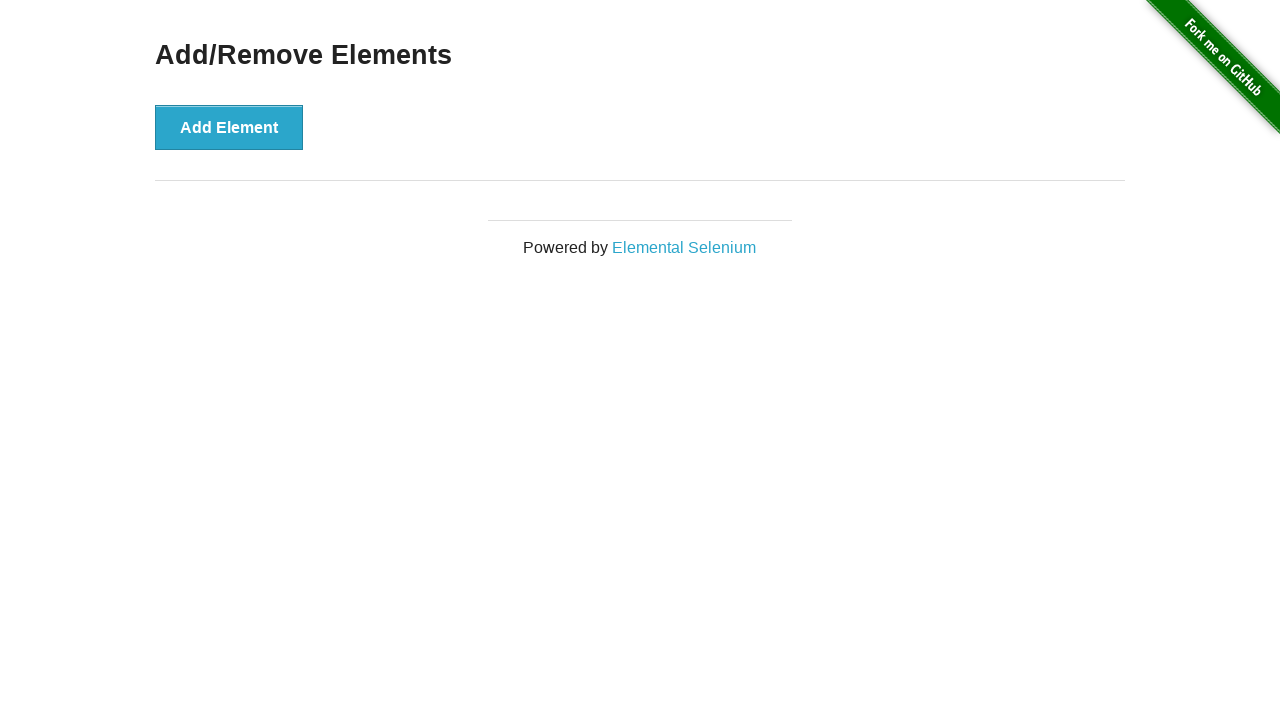

Clicked 'Add Element' button (iteration 1 of 5) at (229, 127) on button[onclick='addElement()']
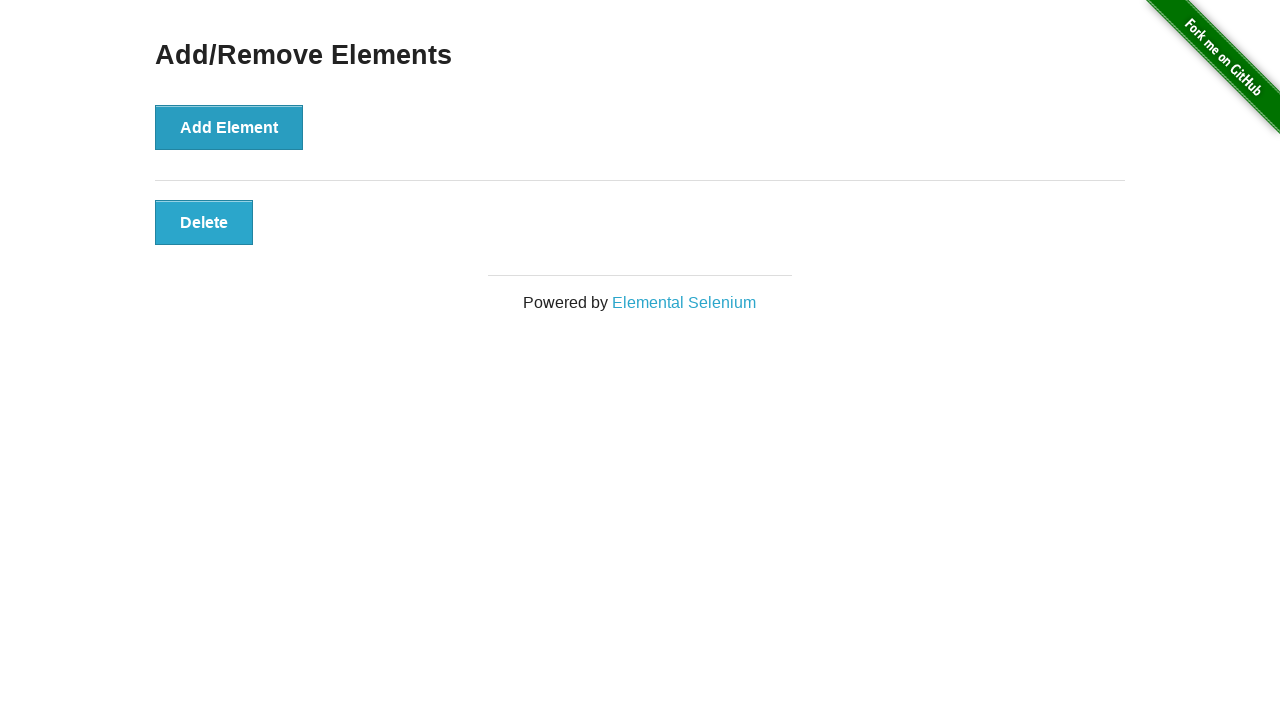

Clicked 'Add Element' button (iteration 2 of 5) at (229, 127) on button[onclick='addElement()']
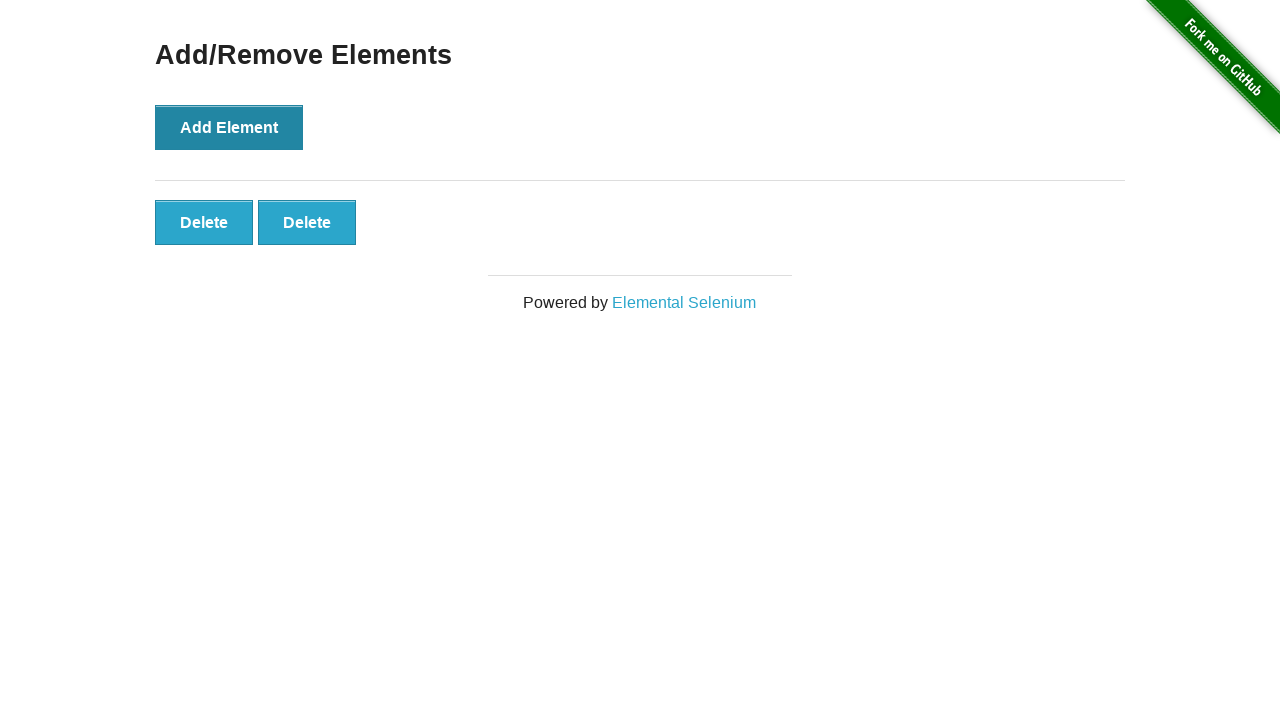

Clicked 'Add Element' button (iteration 3 of 5) at (229, 127) on button[onclick='addElement()']
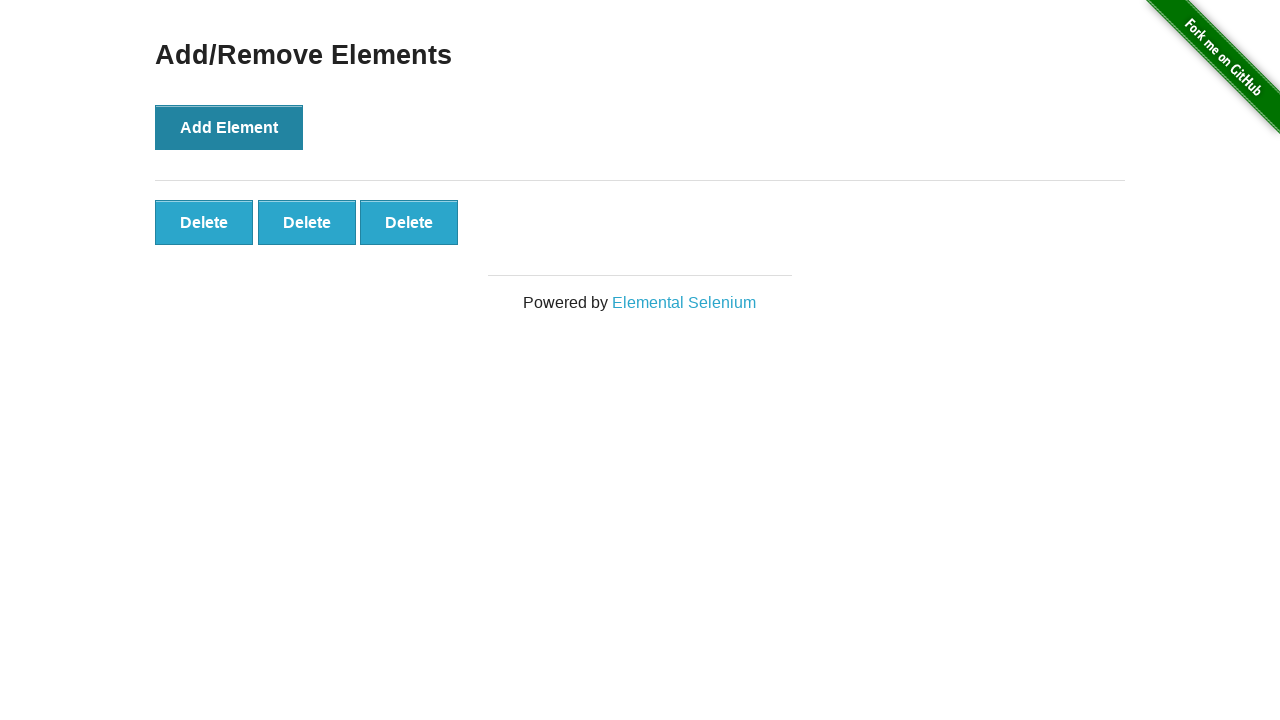

Clicked 'Add Element' button (iteration 4 of 5) at (229, 127) on button[onclick='addElement()']
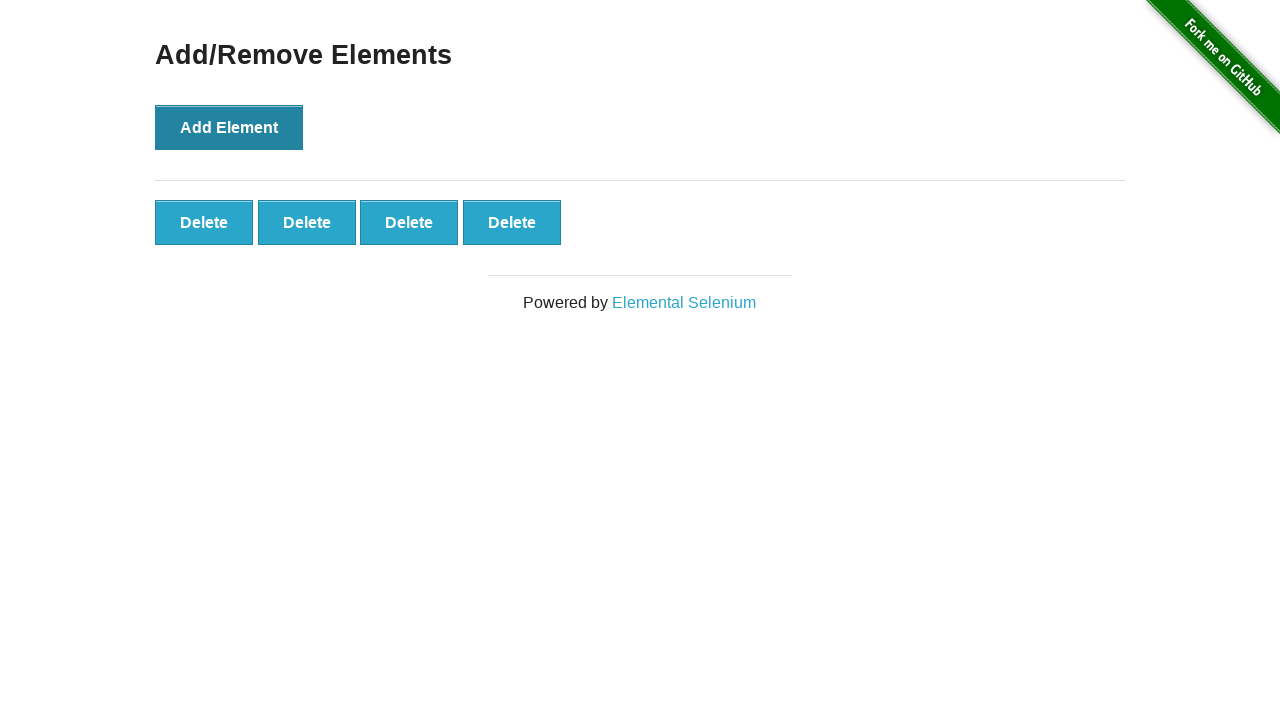

Clicked 'Add Element' button (iteration 5 of 5) at (229, 127) on button[onclick='addElement()']
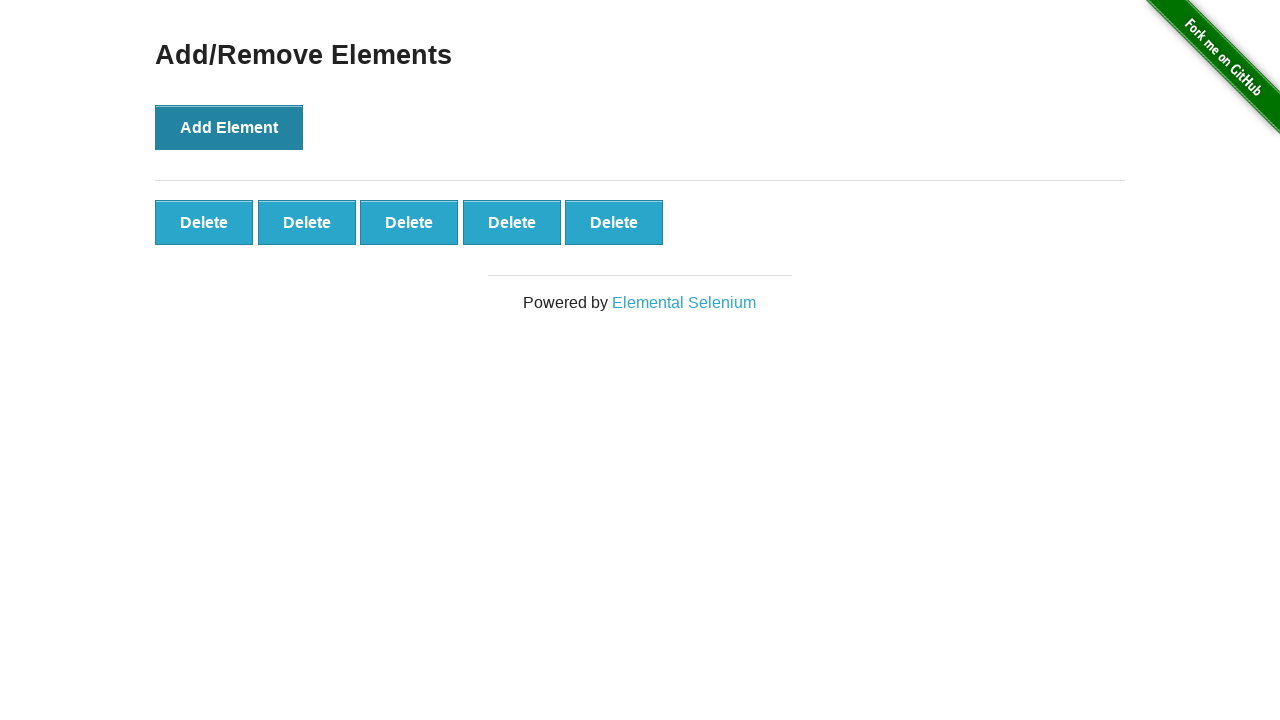

Waited for added elements to appear on the page
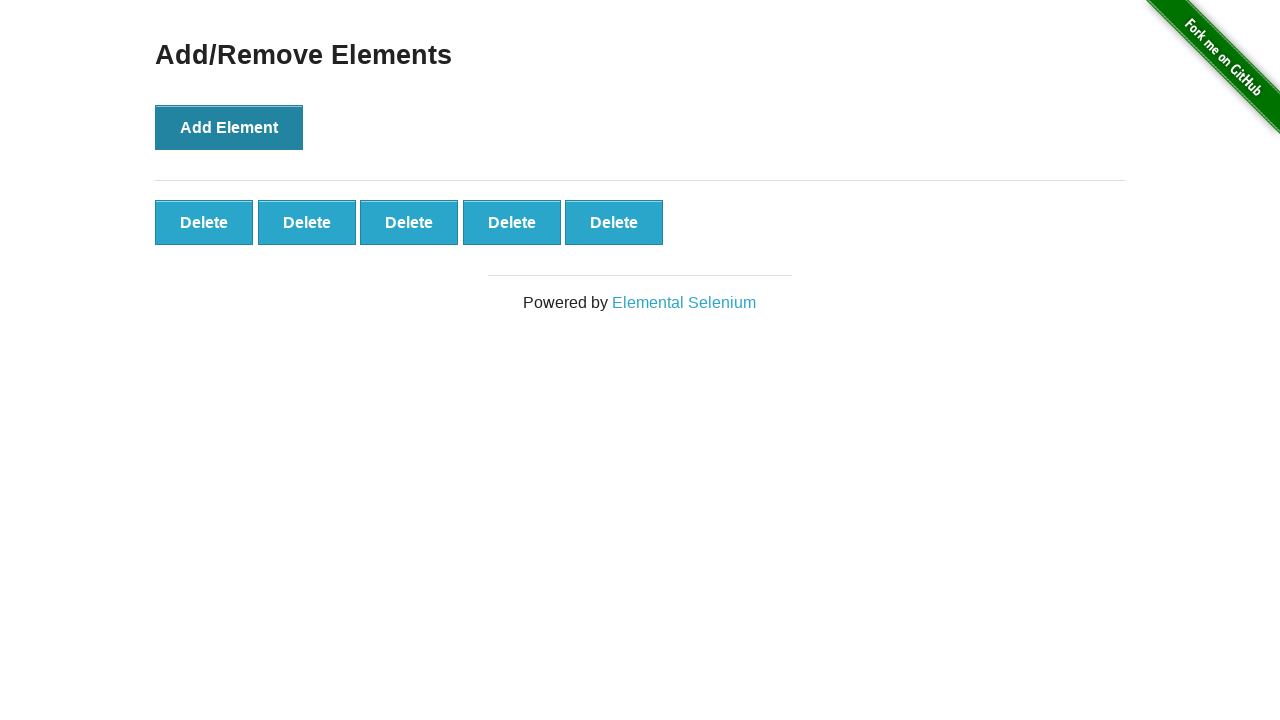

Located all added elements (count: 5)
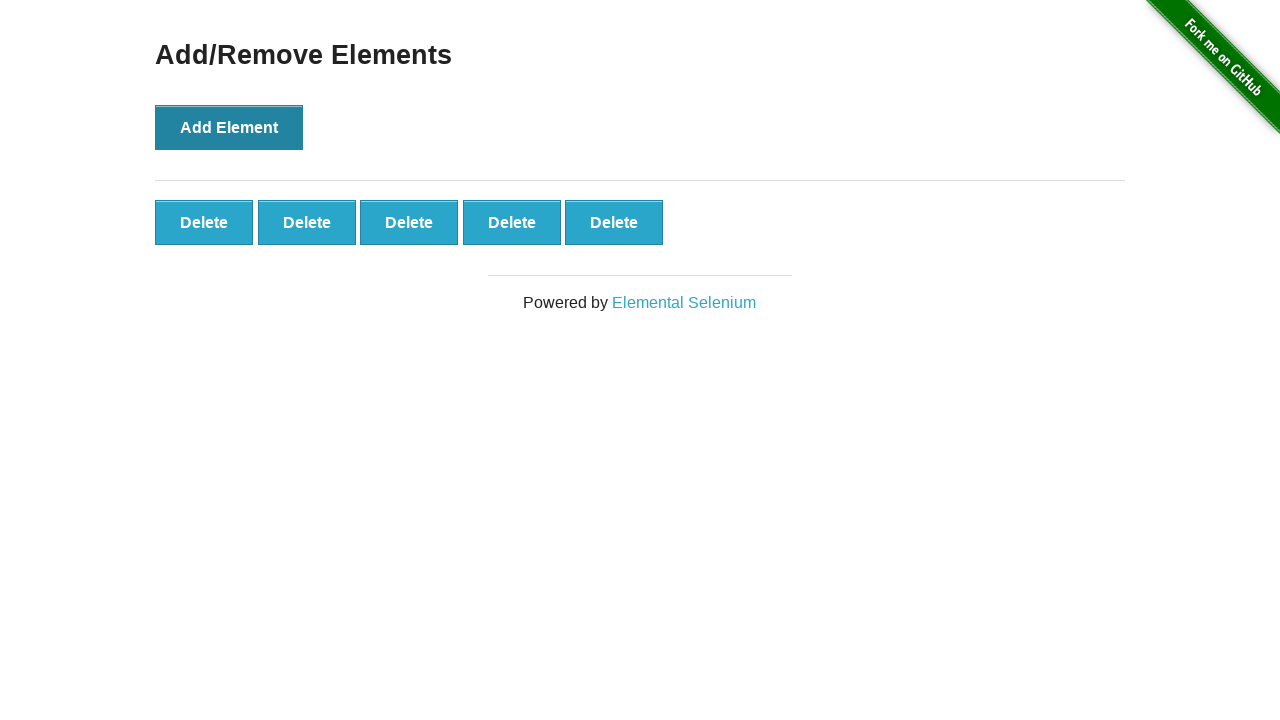

Verified that 5 elements were correctly added to the page
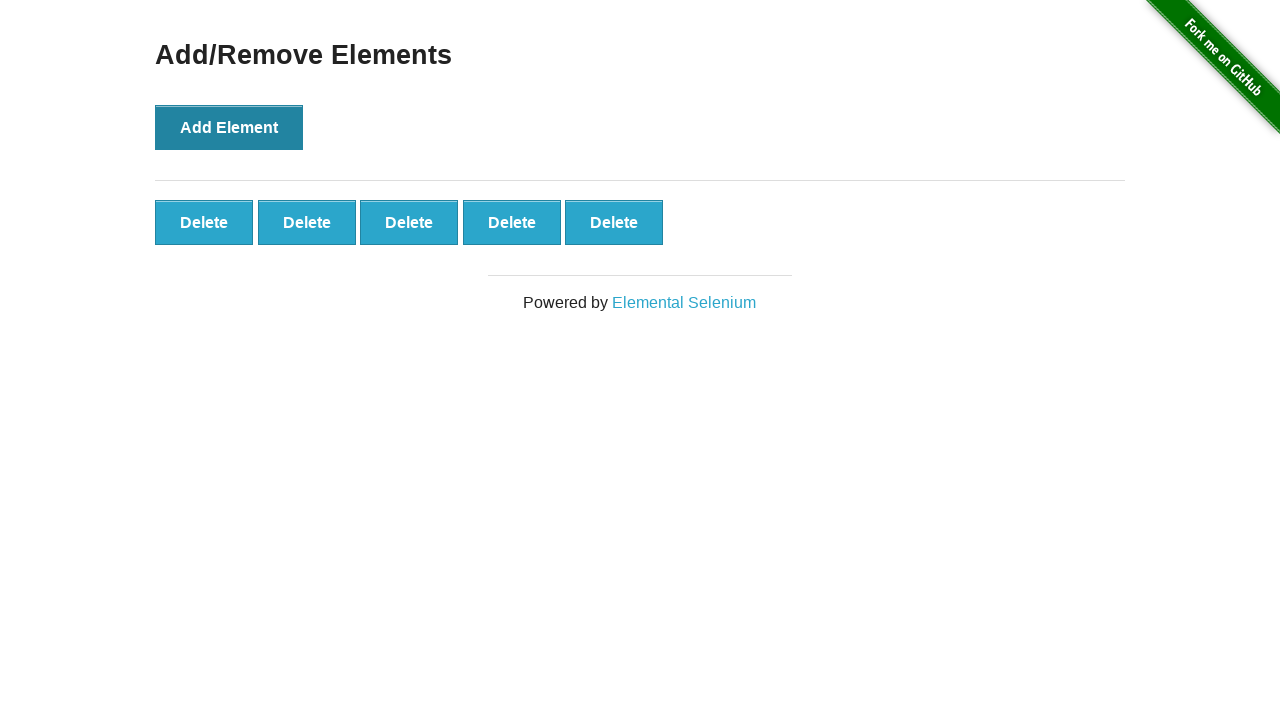

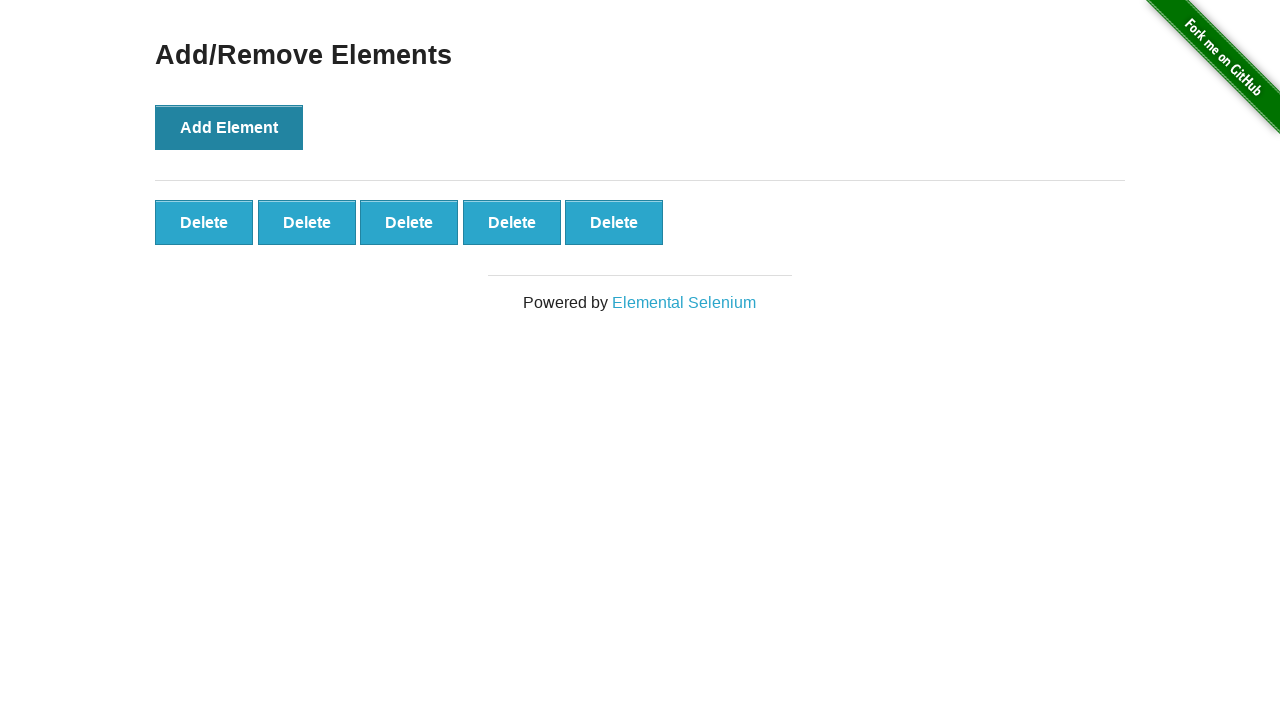